Tests handling of a JavaScript prompt dialog by clicking a button that triggers a prompt, entering text, and verifying the entered text is displayed

Starting URL: https://testautomationpractice.blogspot.com/

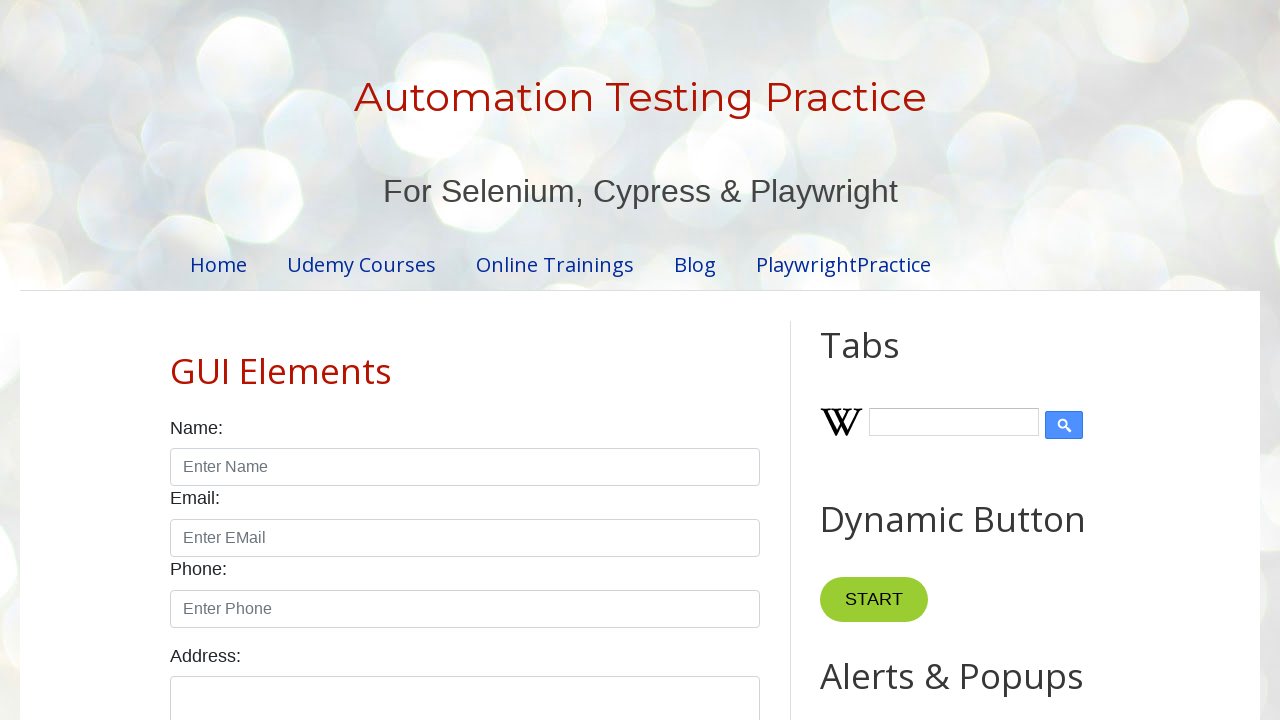

Set up dialog handler to accept prompt with 'TestUser' text
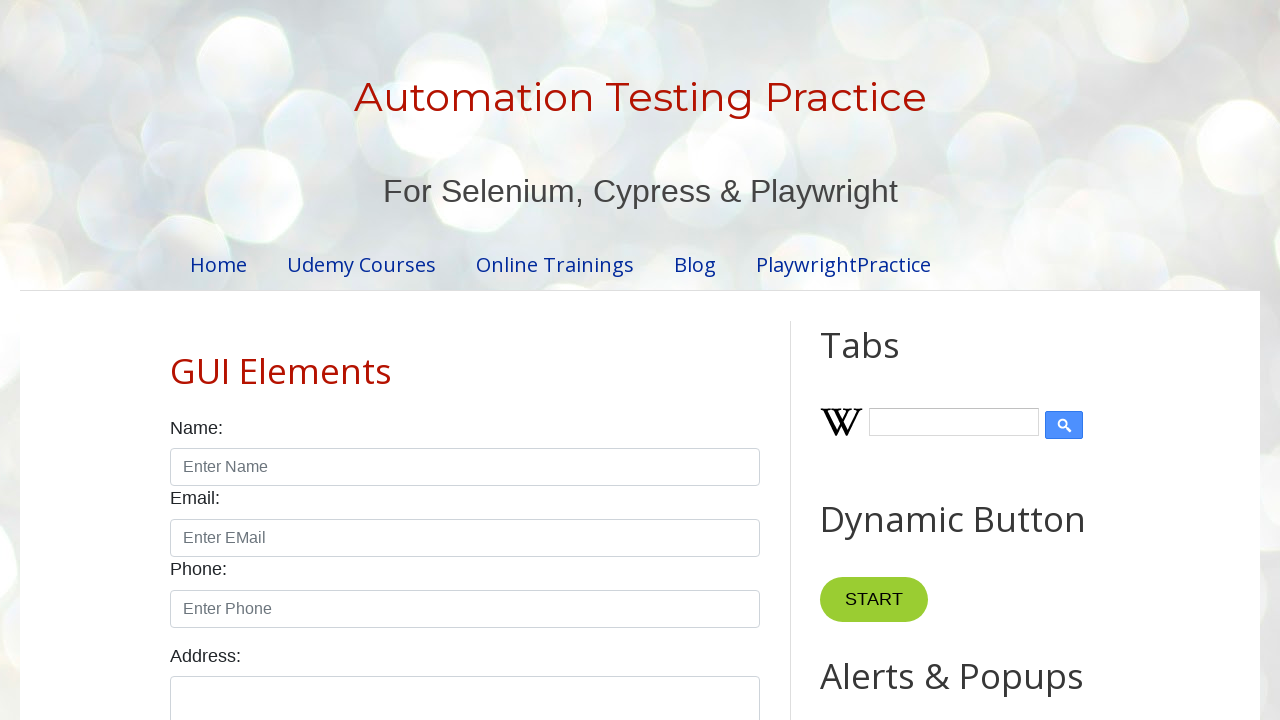

Clicked prompt button to trigger JavaScript dialog at (890, 360) on #promptBtn
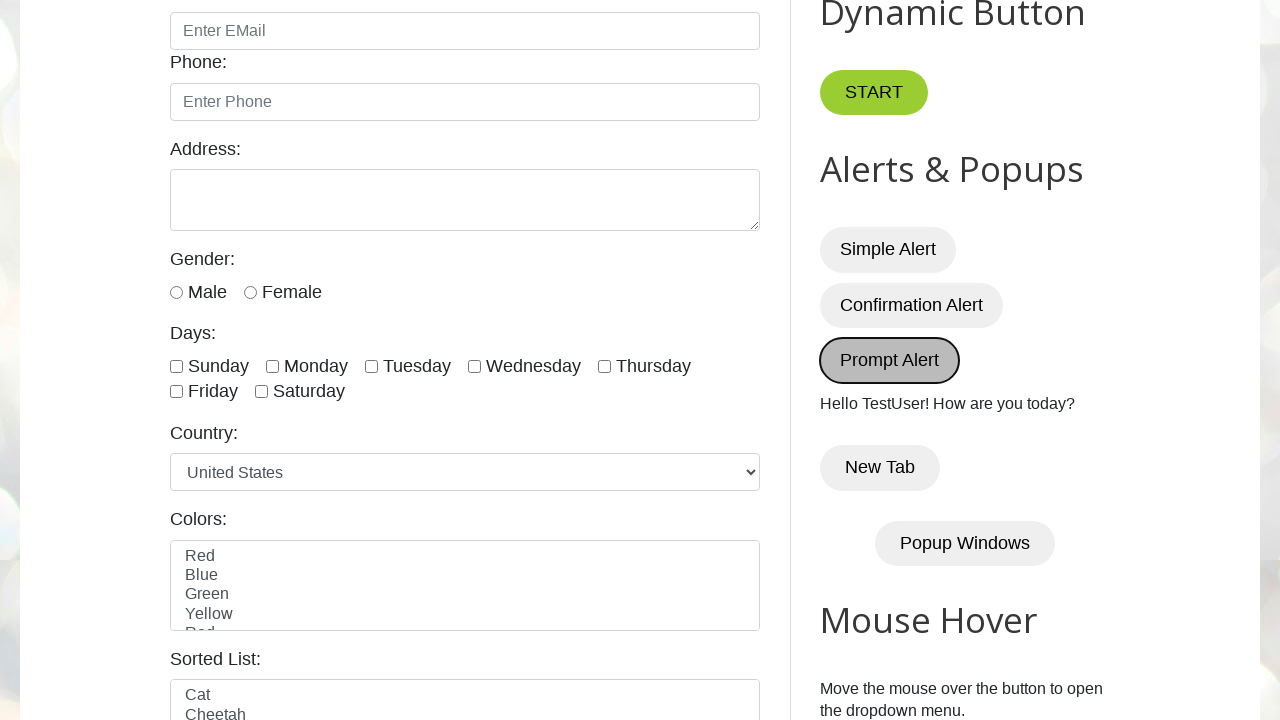

Waited for result element to appear and verified entered text is displayed
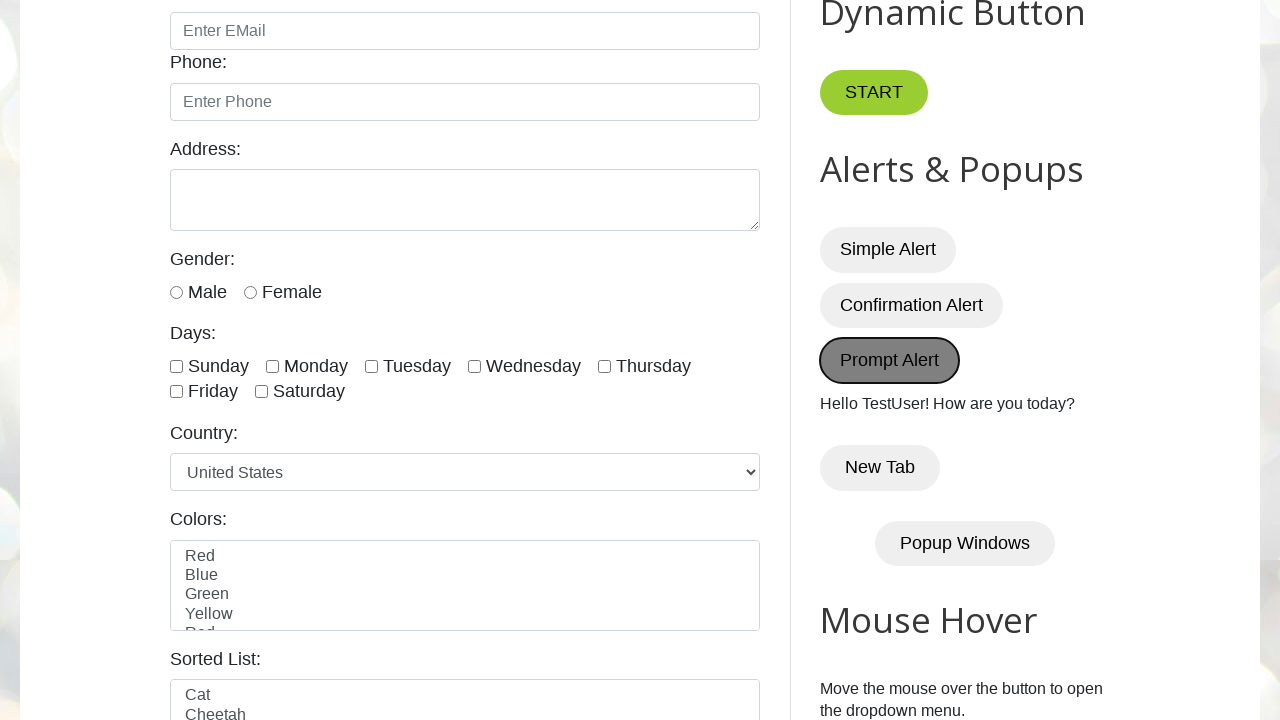

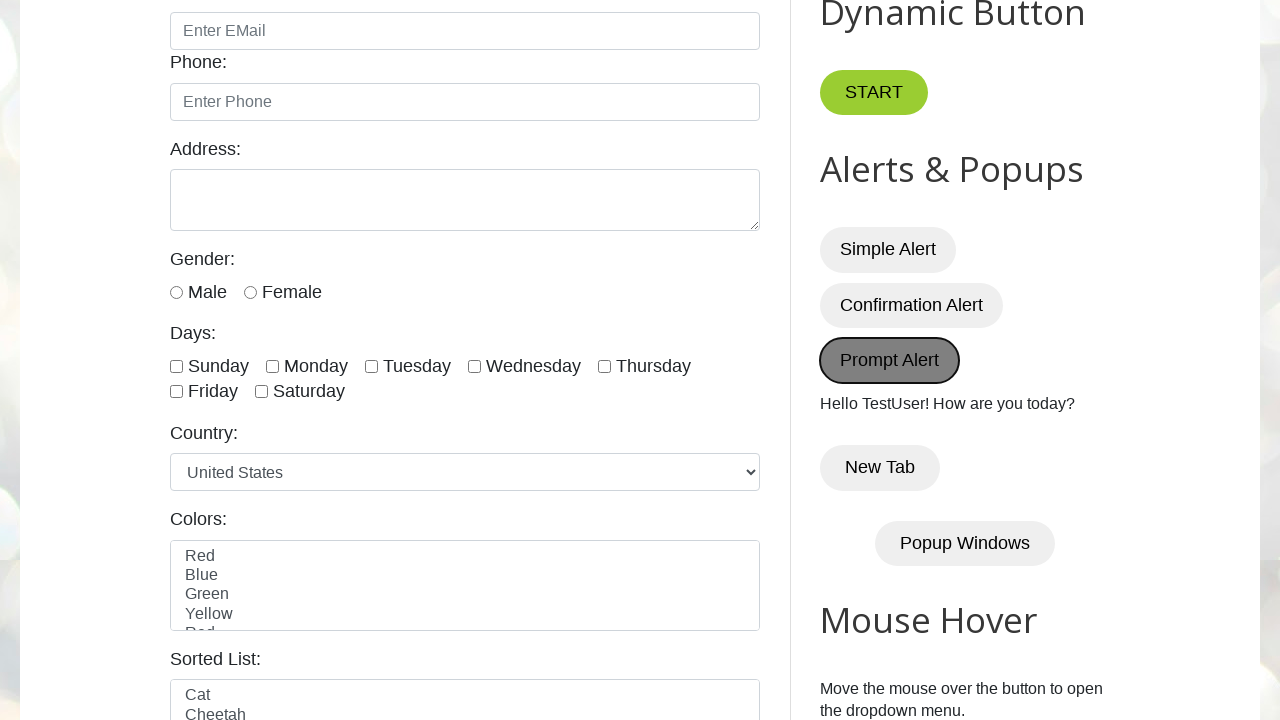